Tests the search functionality on python.org by entering a search term and submitting the search form using the Enter key

Starting URL: http://www.python.org

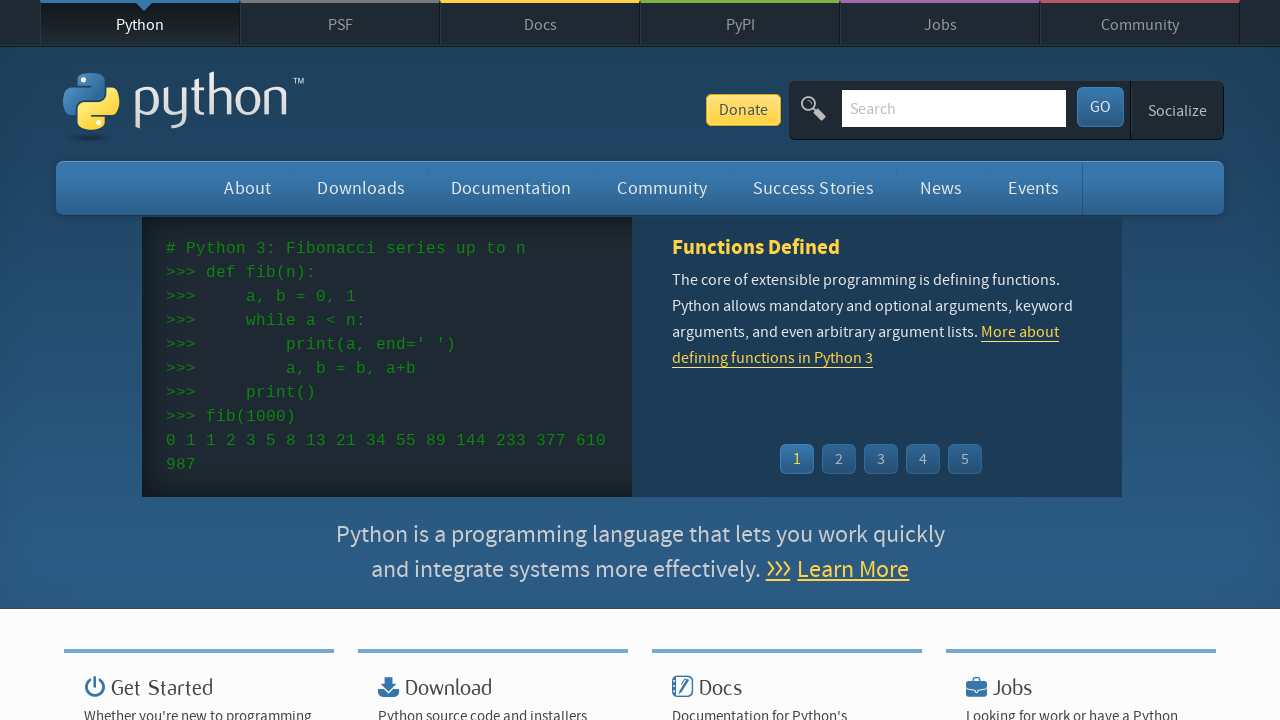

Entered 'selenium' in the search box on input[name='q']
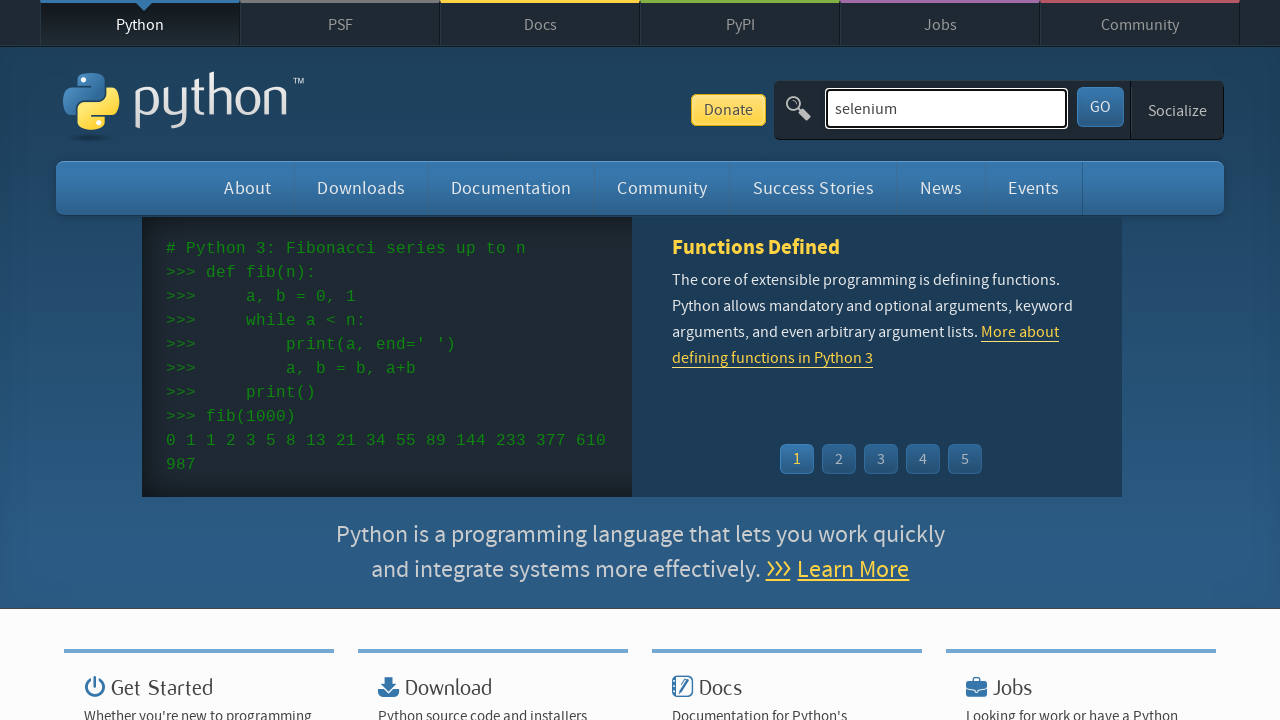

Pressed Enter to submit the search form on input[name='q']
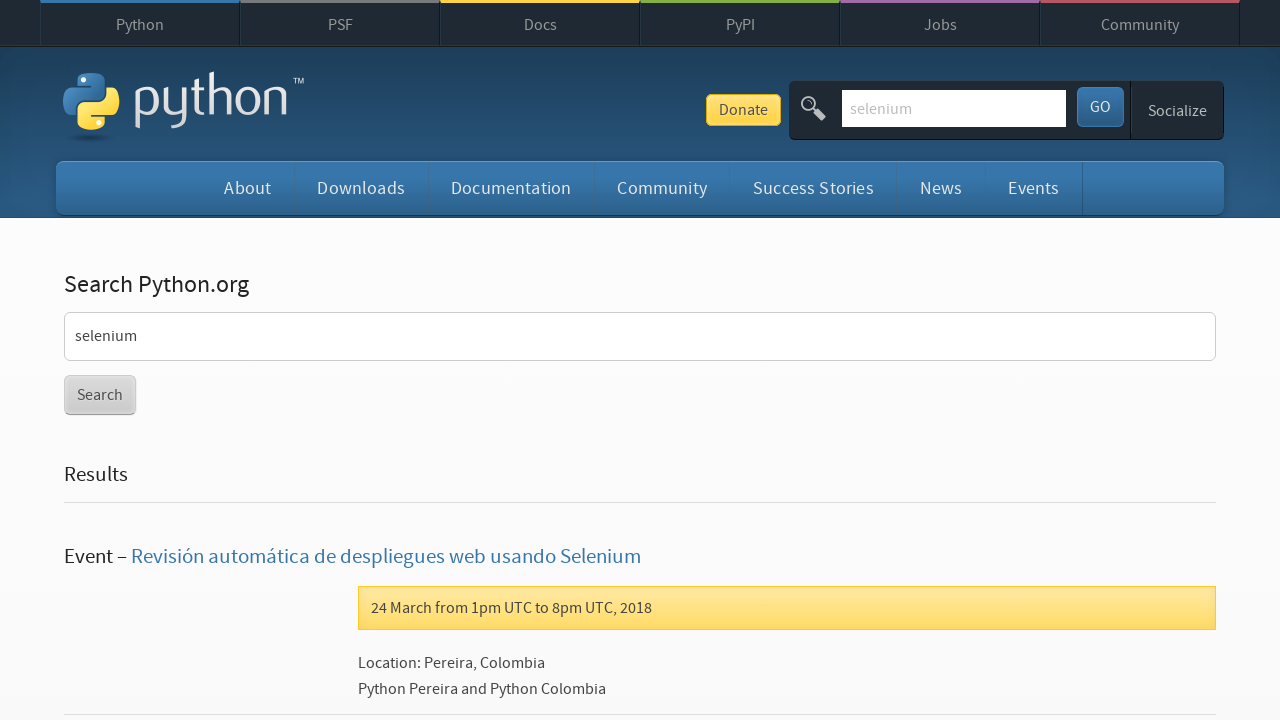

Search results page loaded and network idle
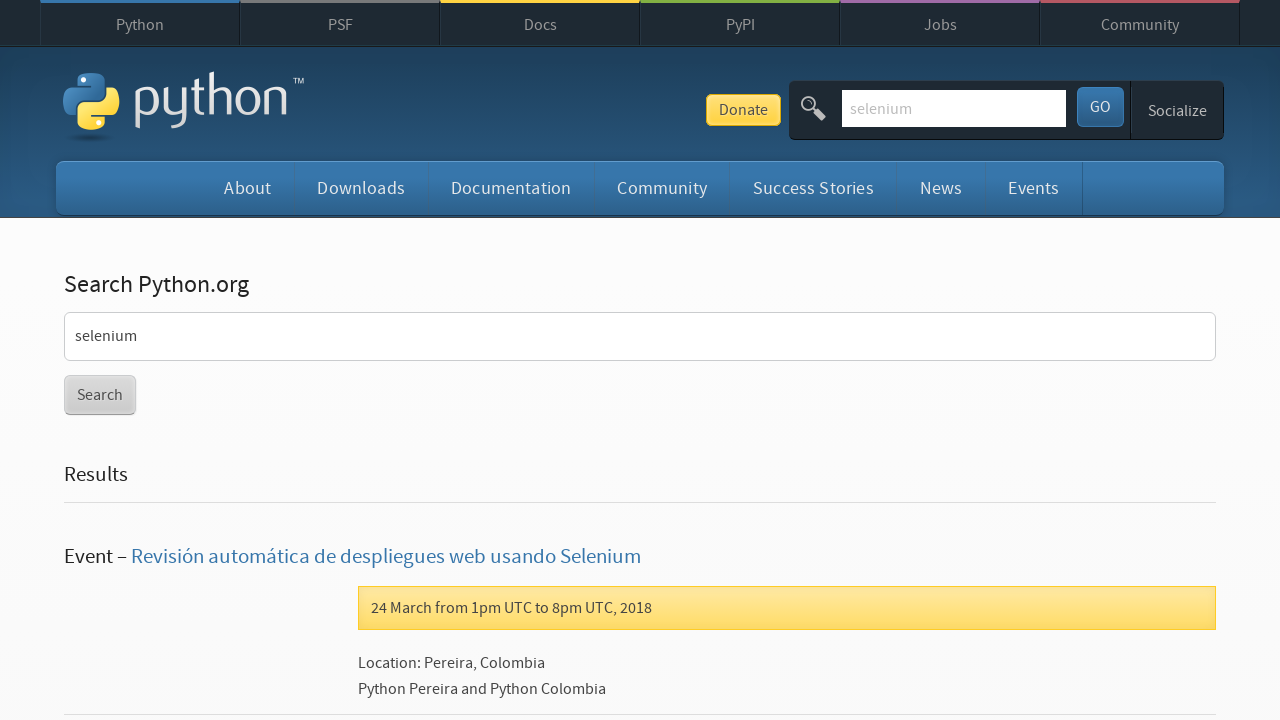

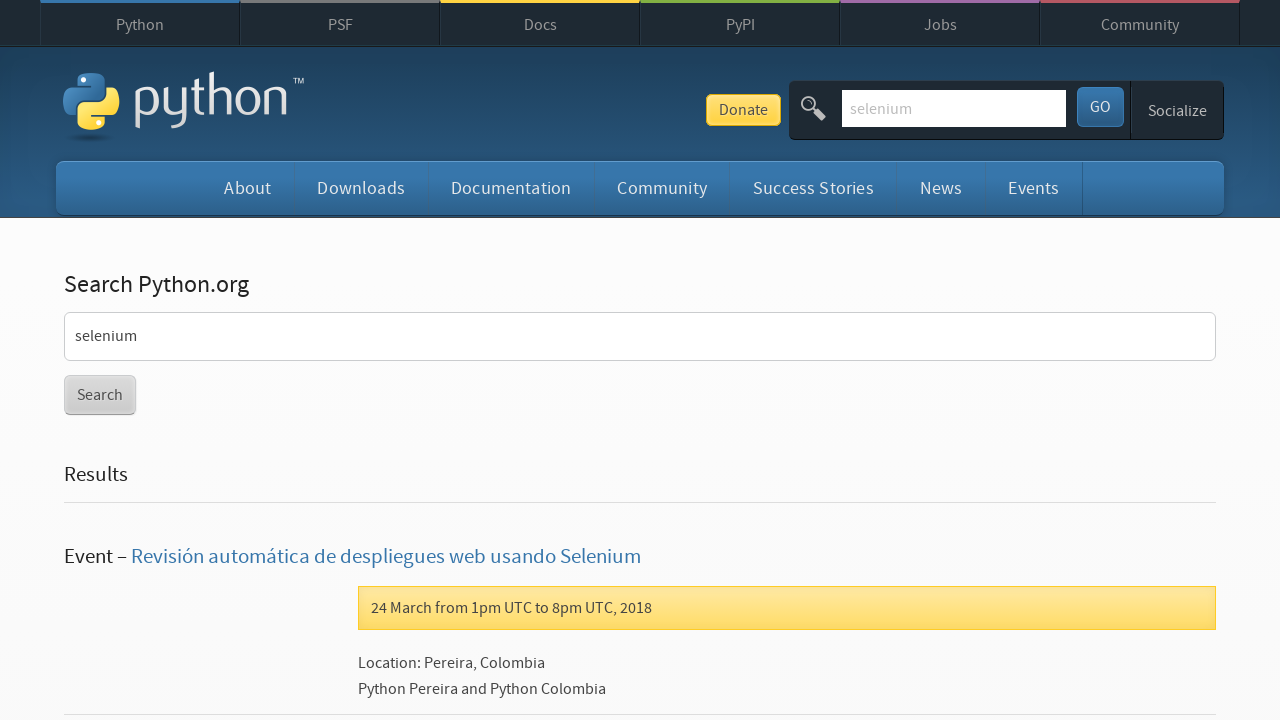